Tests the sorting functionality of a web table by selecting a page size, capturing vegetable names, sorting them, clicking the sort column, and verifying the table is sorted correctly

Starting URL: https://rahulshettyacademy.com/seleniumPractise/#/offers

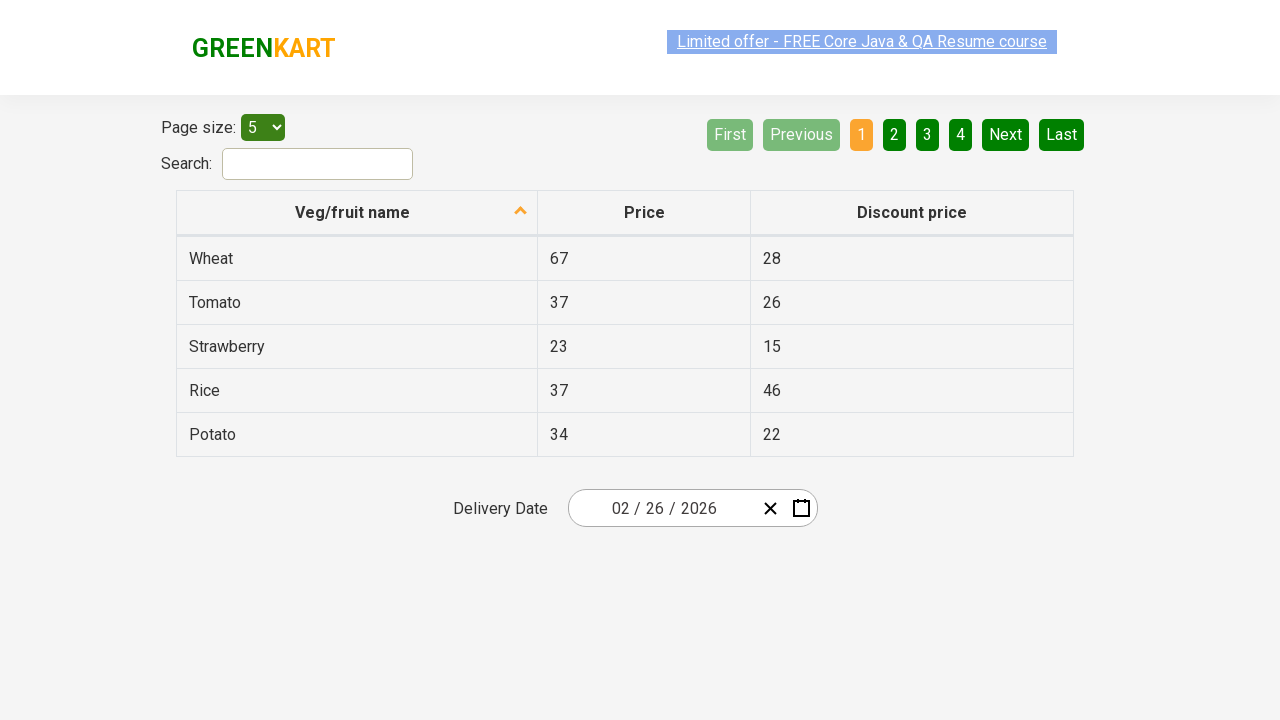

Selected 20 items per page from dropdown menu on #page-menu
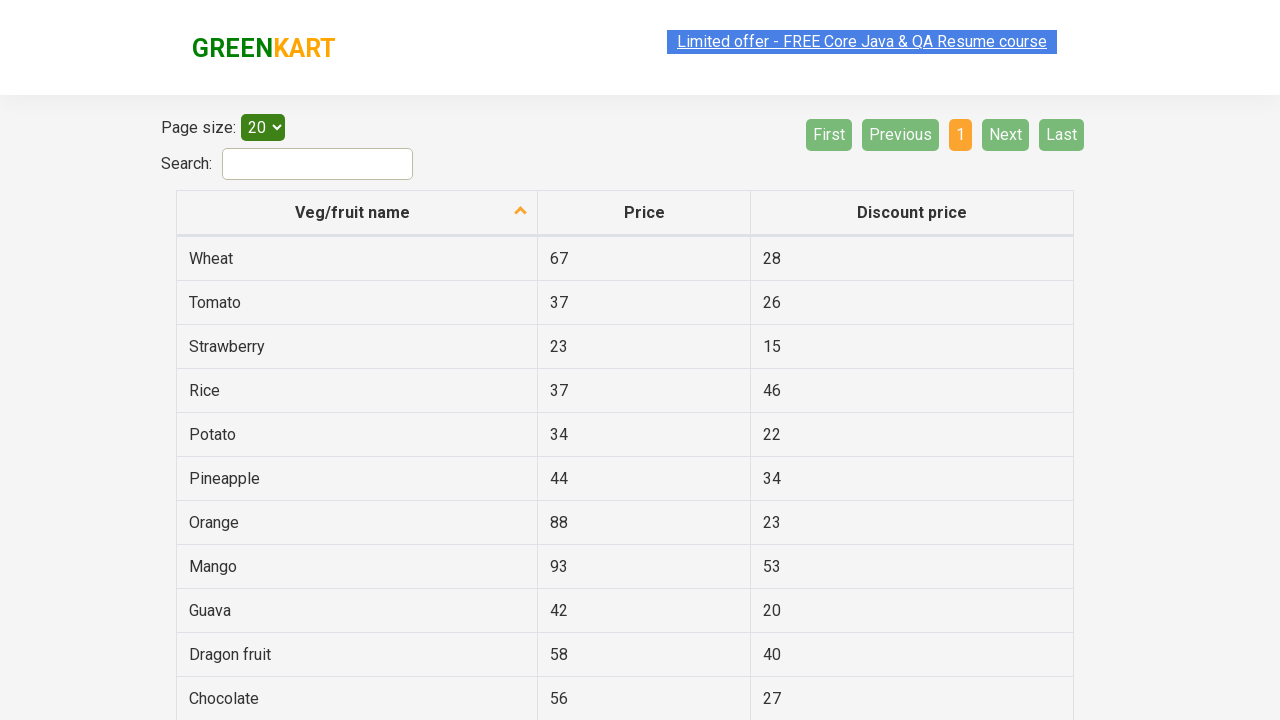

Captured all vegetable names before sorting
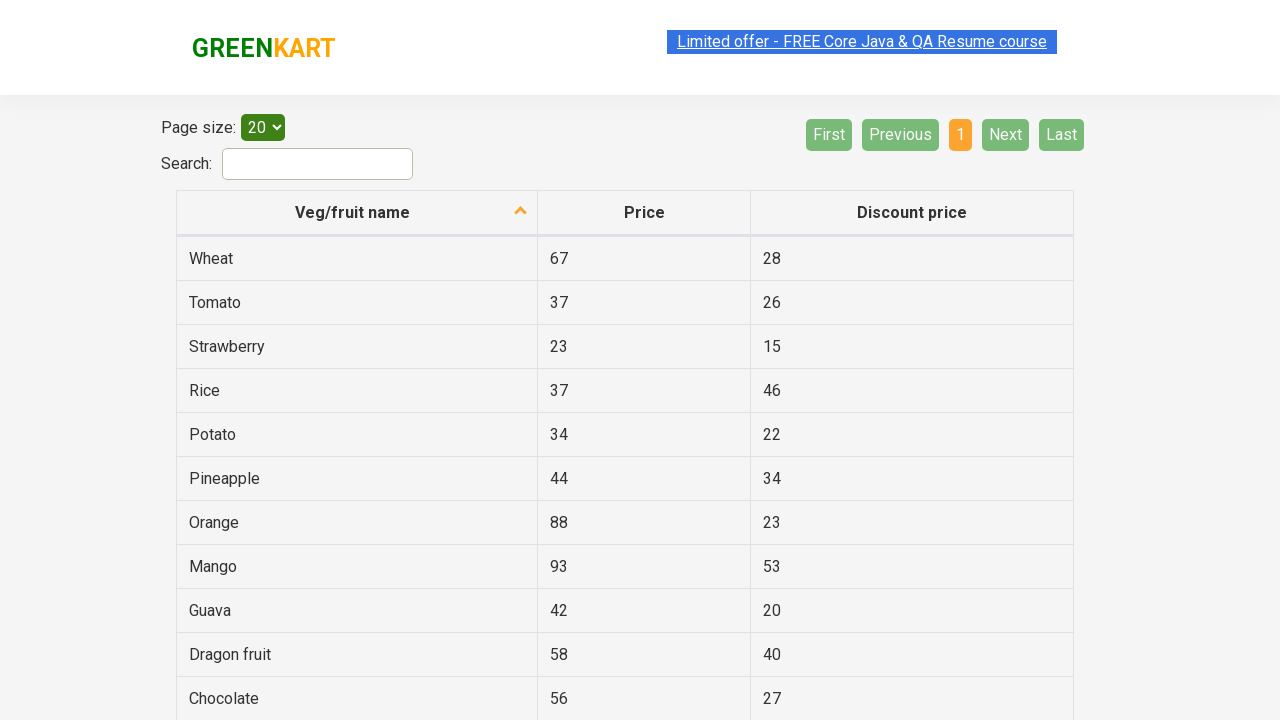

Clicked Veg/fruit column header to sort table at (357, 213) on th[aria-label*='Veg/fruit']
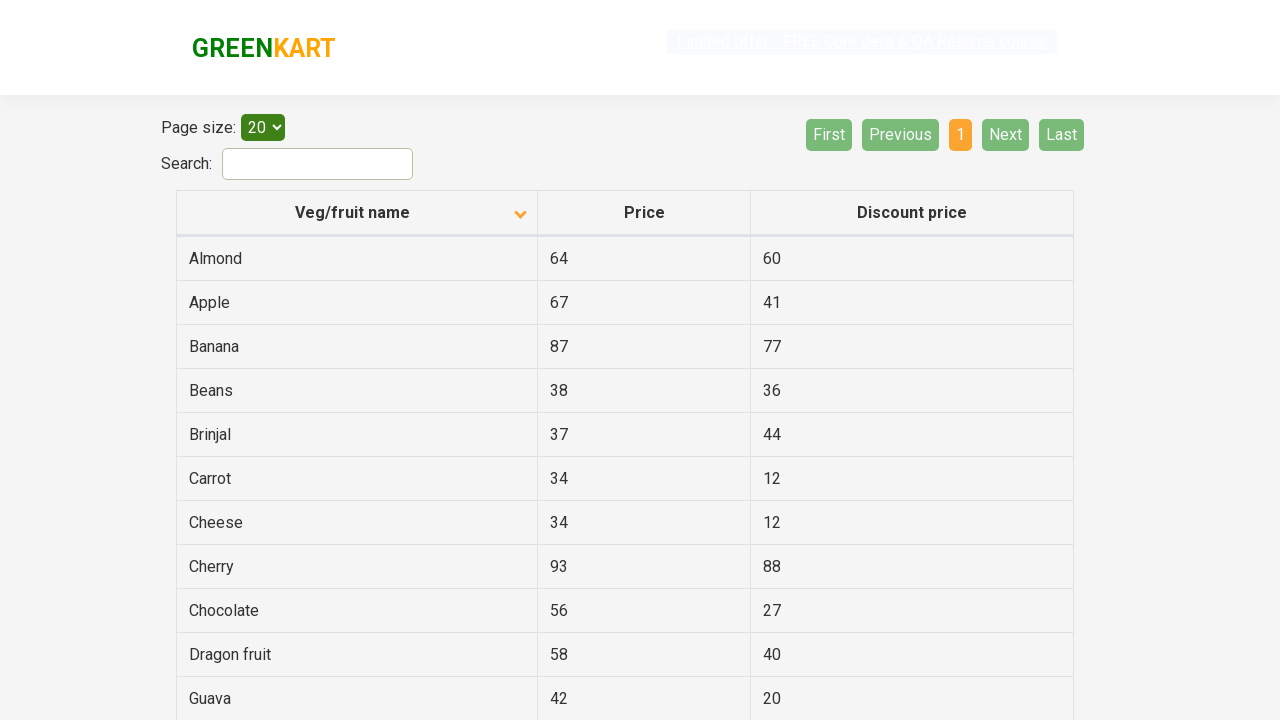

Captured all vegetable names after sorting
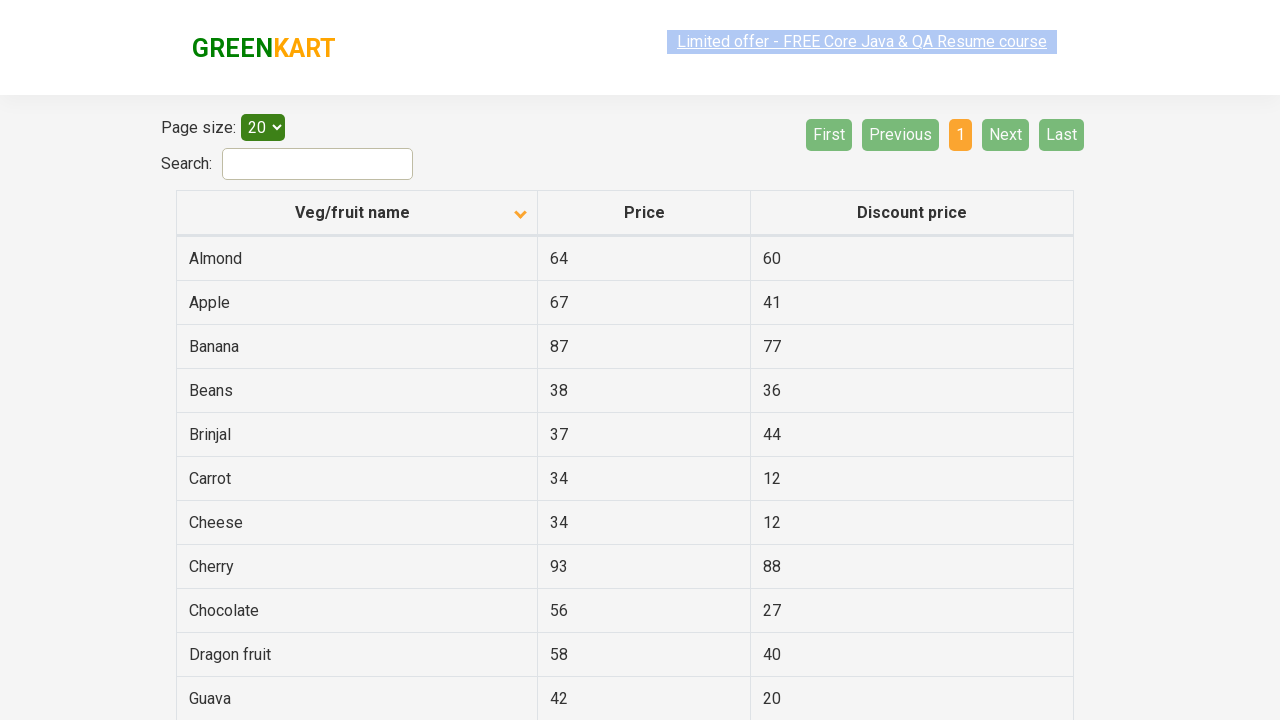

Verified table is sorted correctly - assertion passed
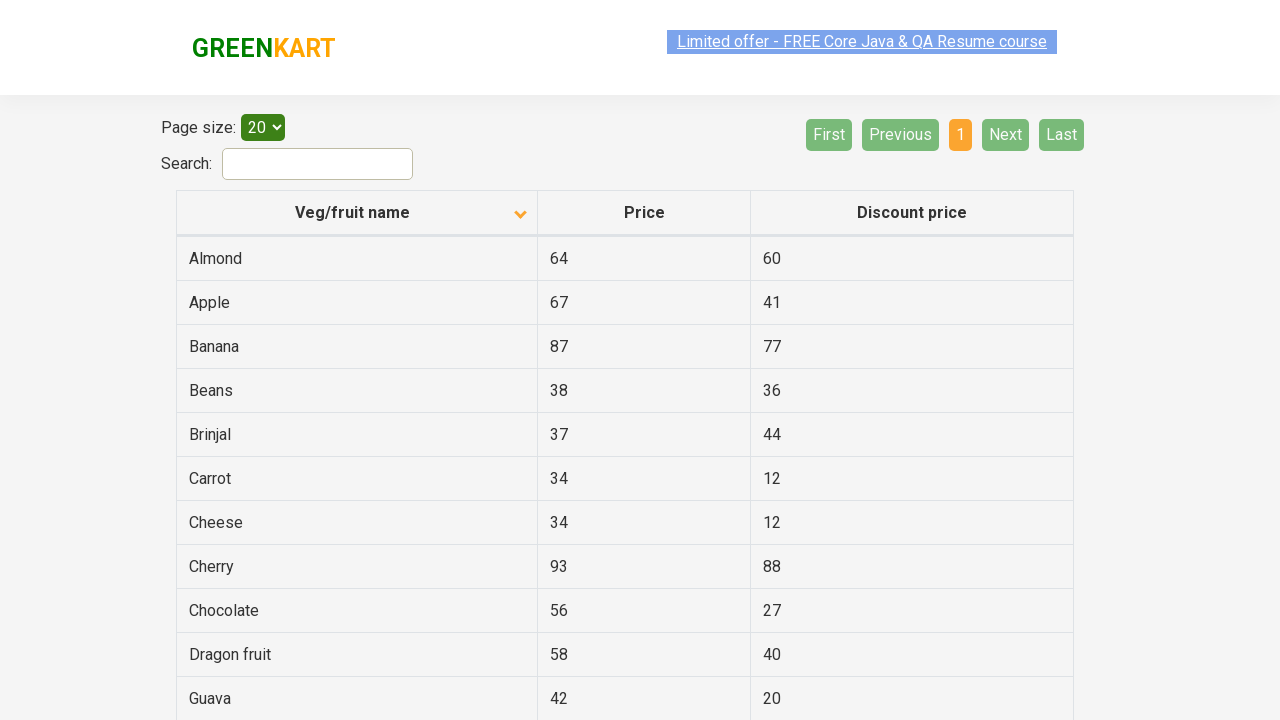

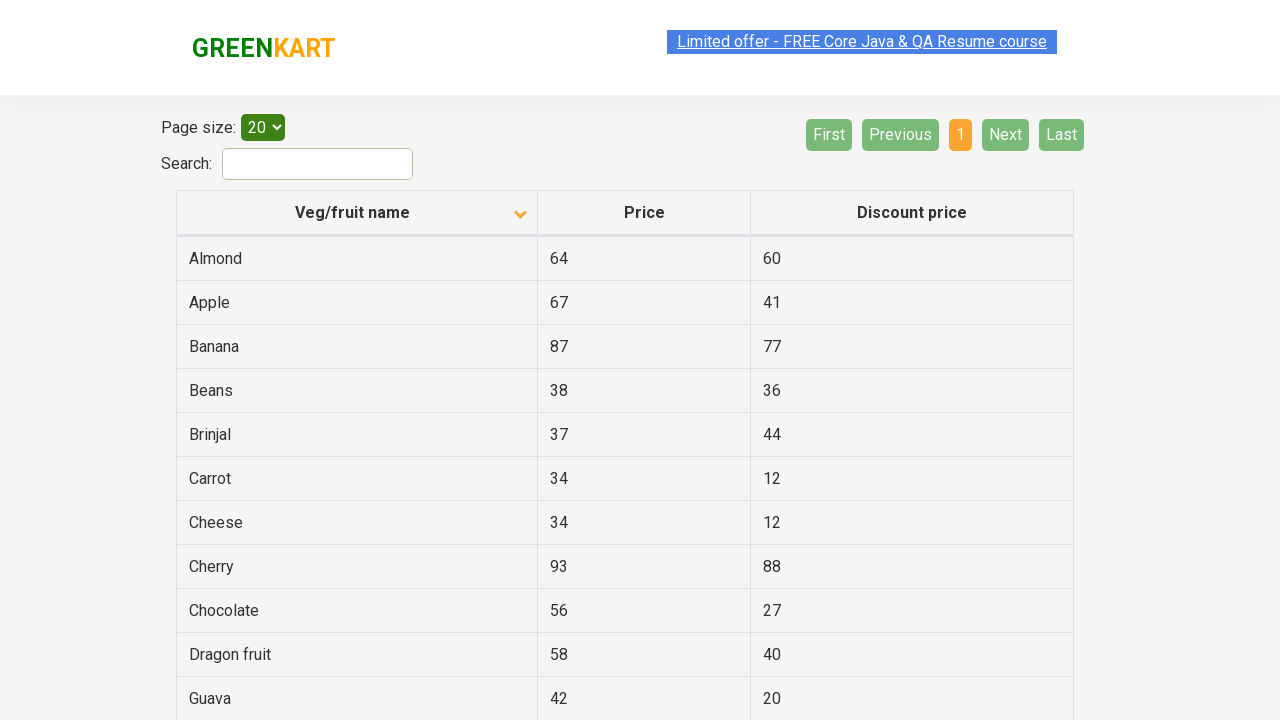